Tests radio button interaction using ActionChains to click Windows radio button and navigate with keyboard keys

Starting URL: https://cursoautomacao.netlify.app

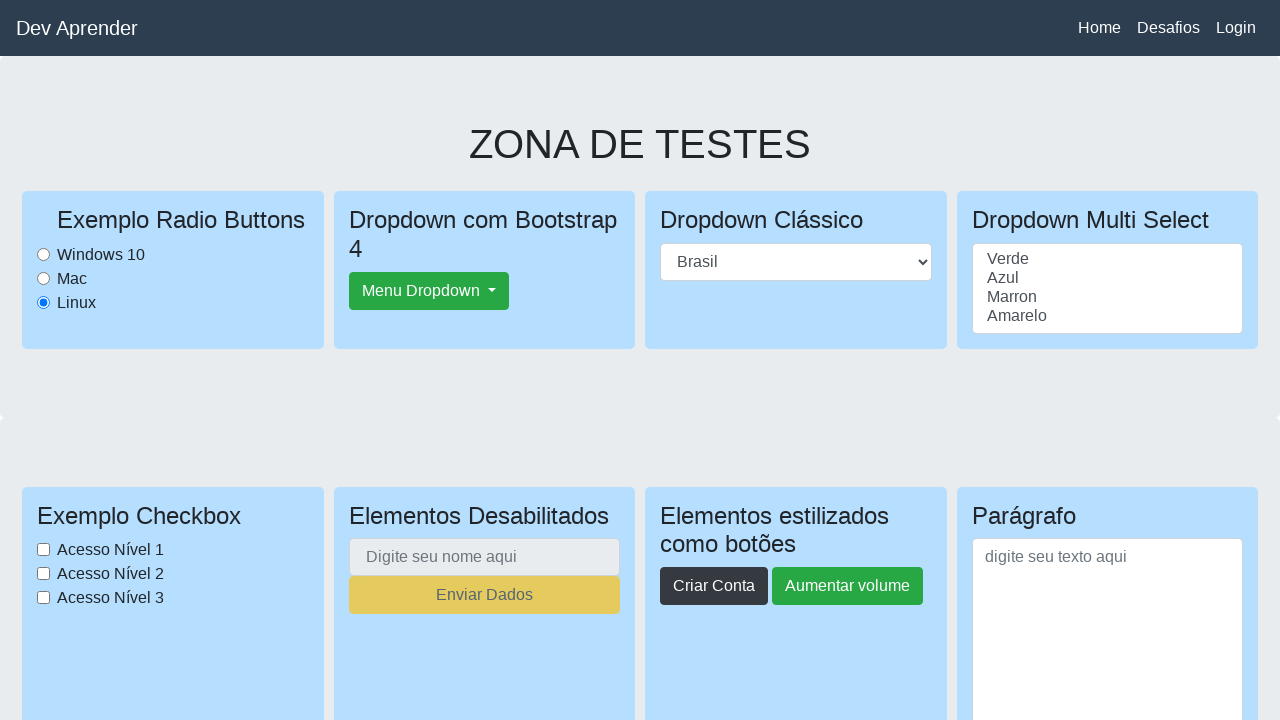

Located Windows radio button element
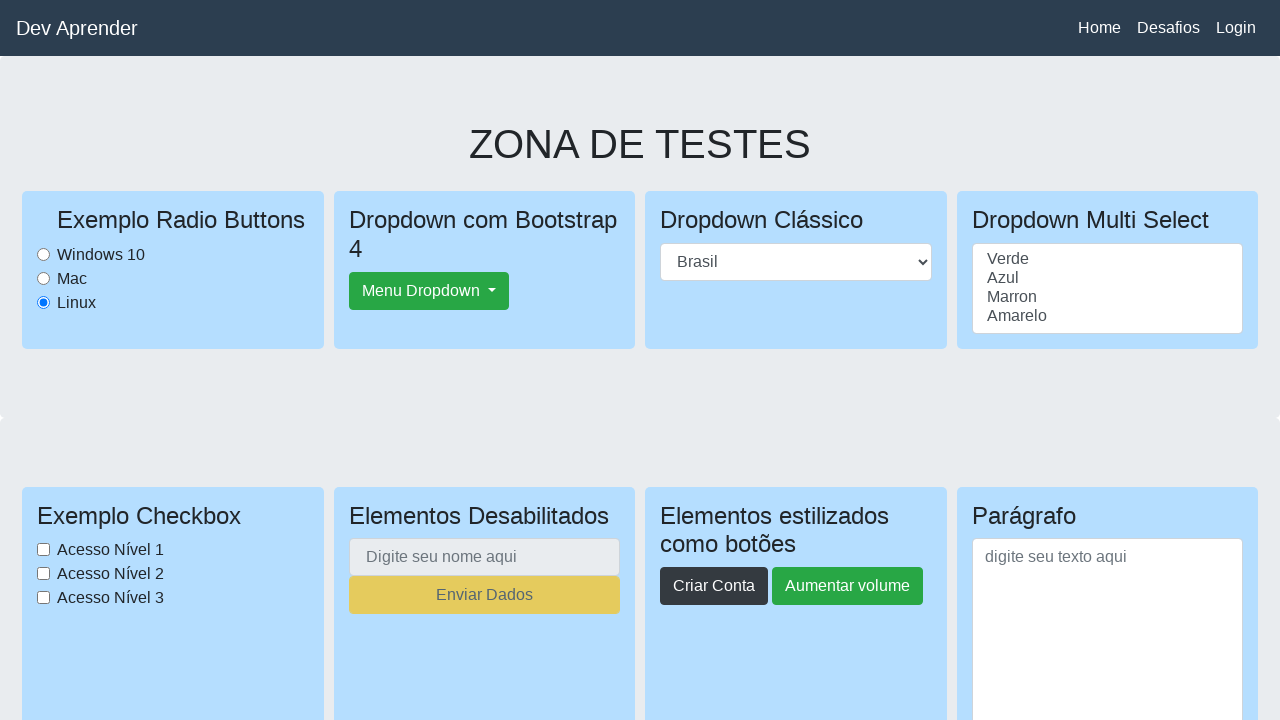

Clicked Windows radio button at (44, 254) on #WindowsRadioButton
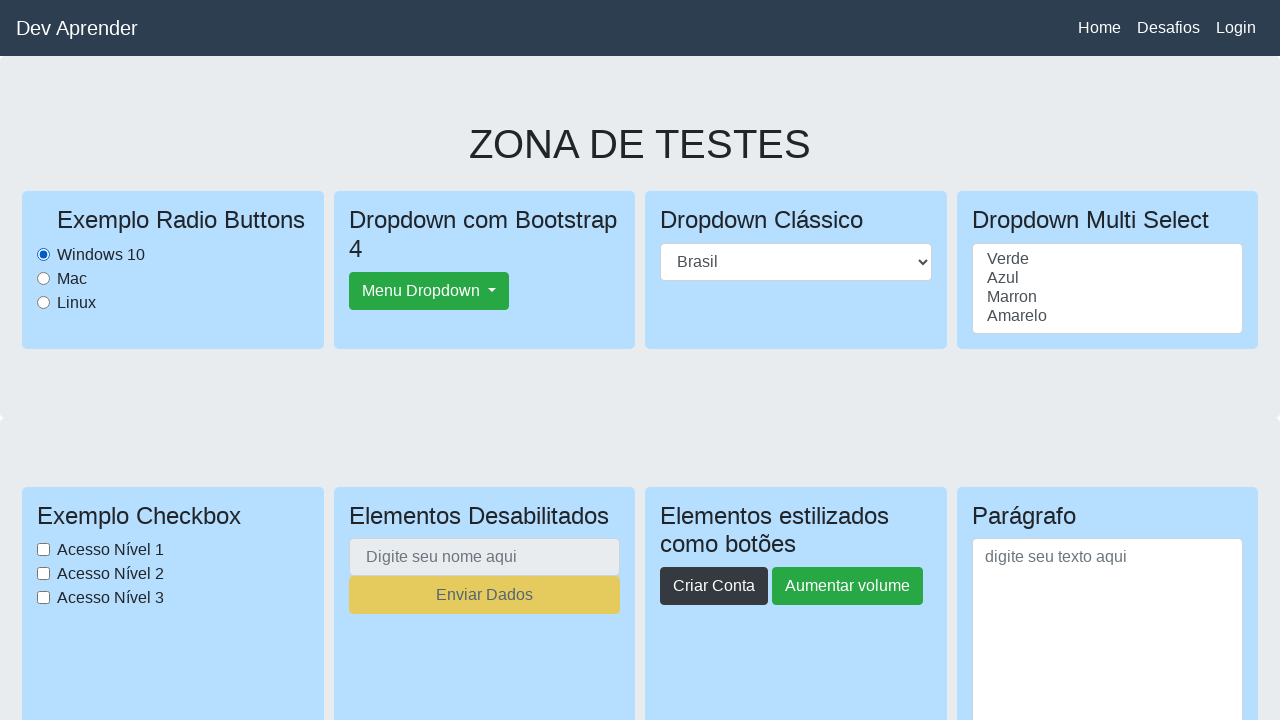

Pressed ArrowDown key for keyboard navigation
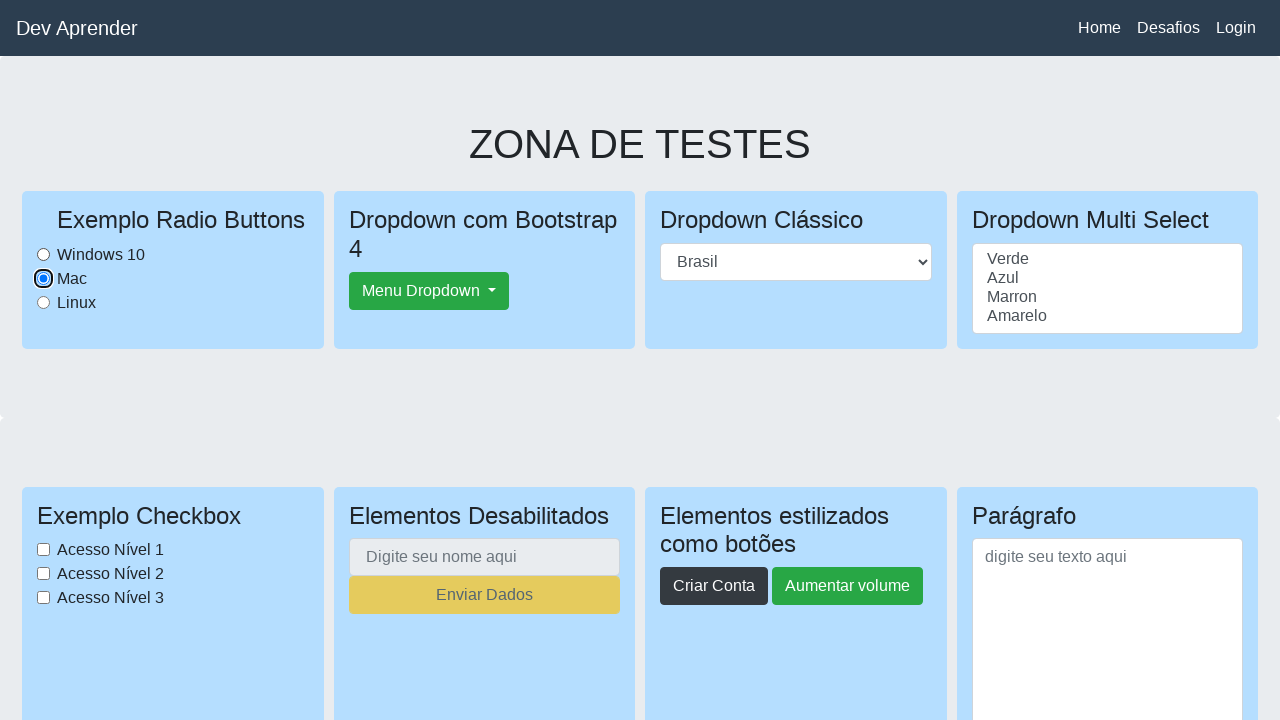

Pressed ArrowUp key for keyboard navigation
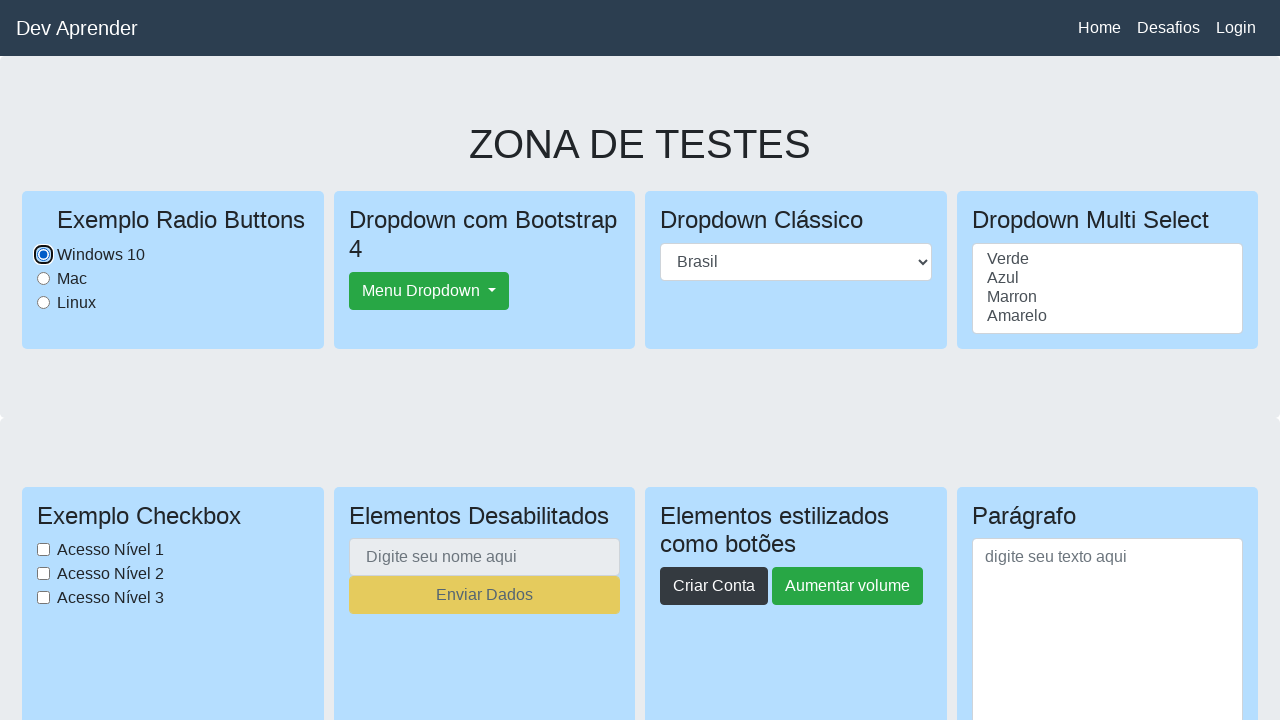

Clicked Windows radio button to confirm selection at (44, 254) on #WindowsRadioButton
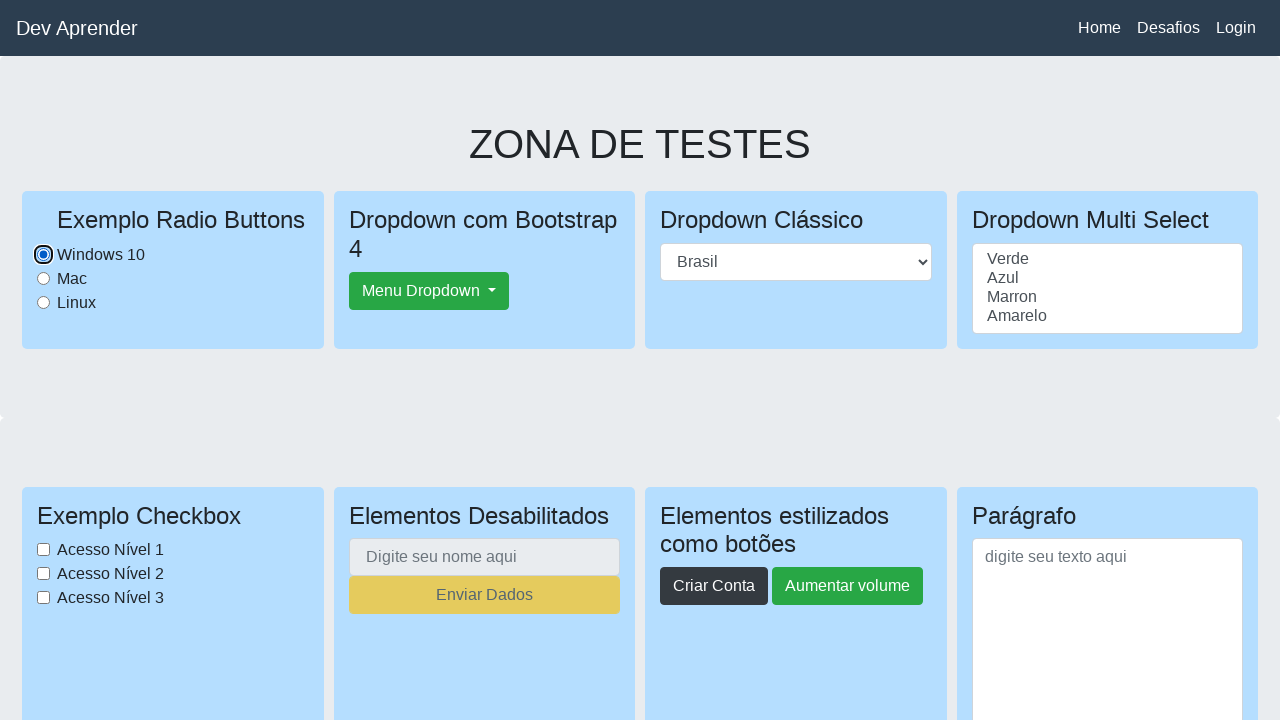

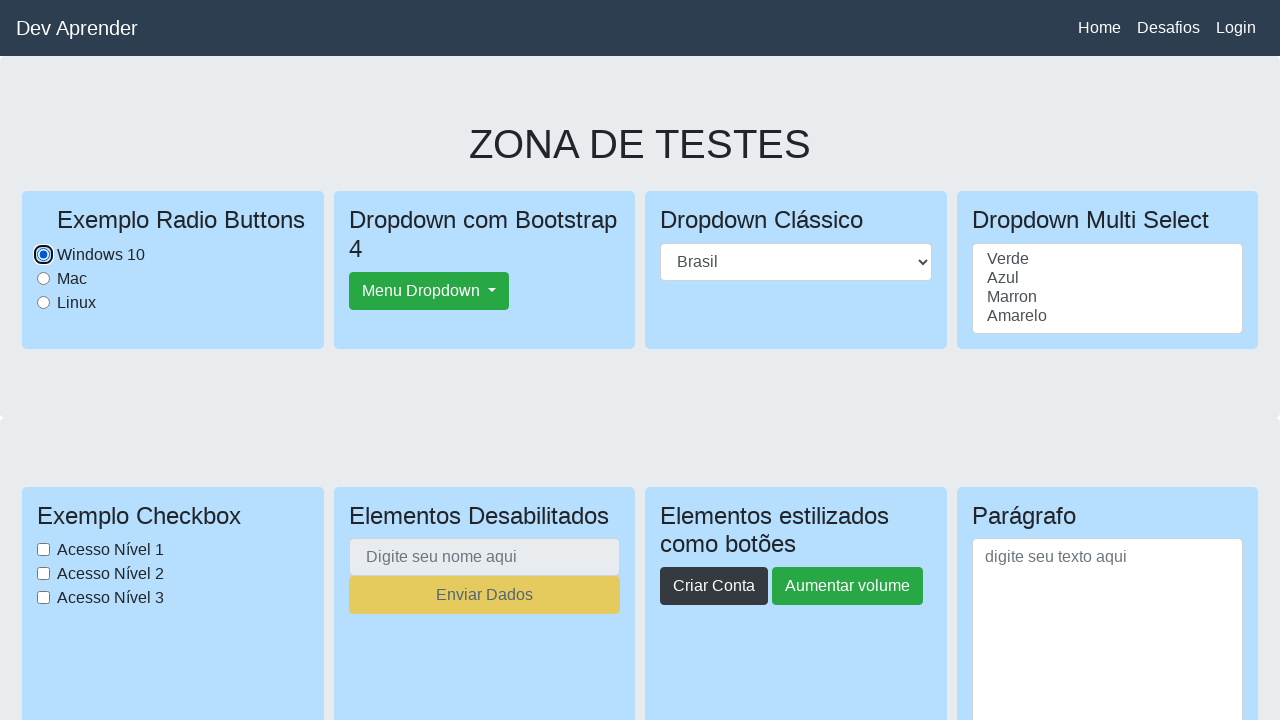